Tests a wait functionality by clicking a verify button and checking for a success message

Starting URL: http://suninjuly.github.io/wait1.html

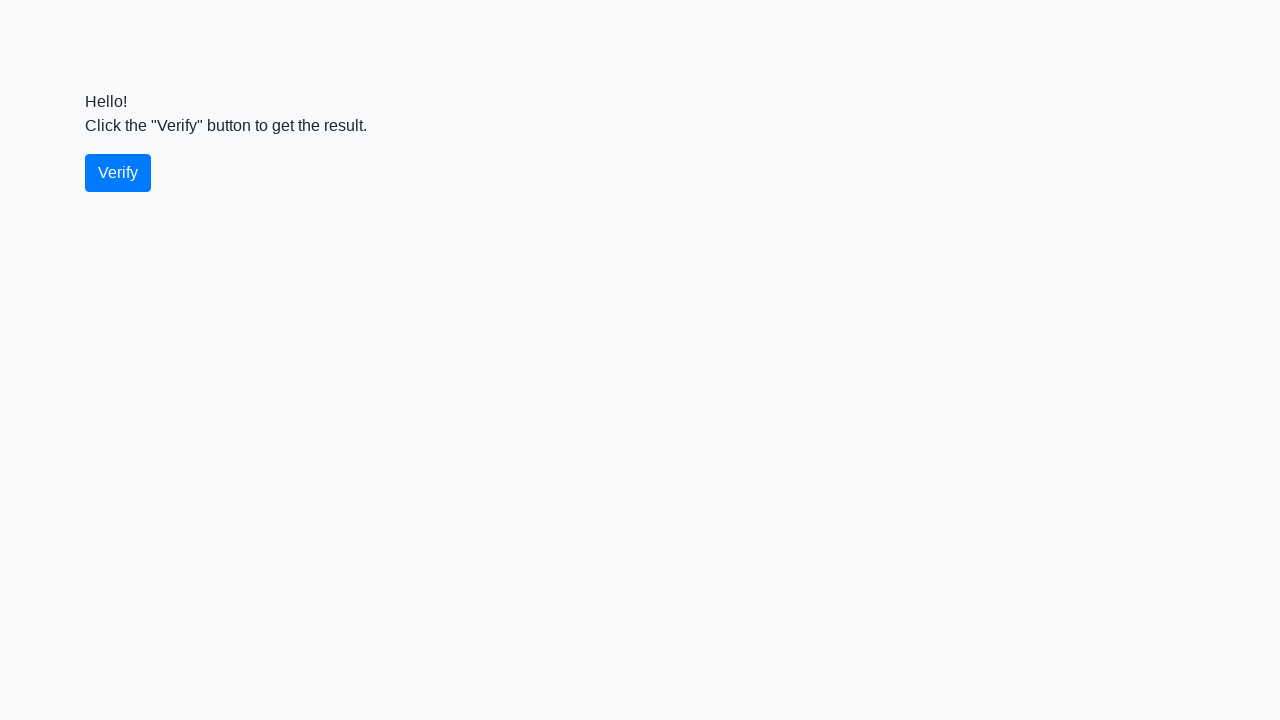

Navigated to wait functionality test page
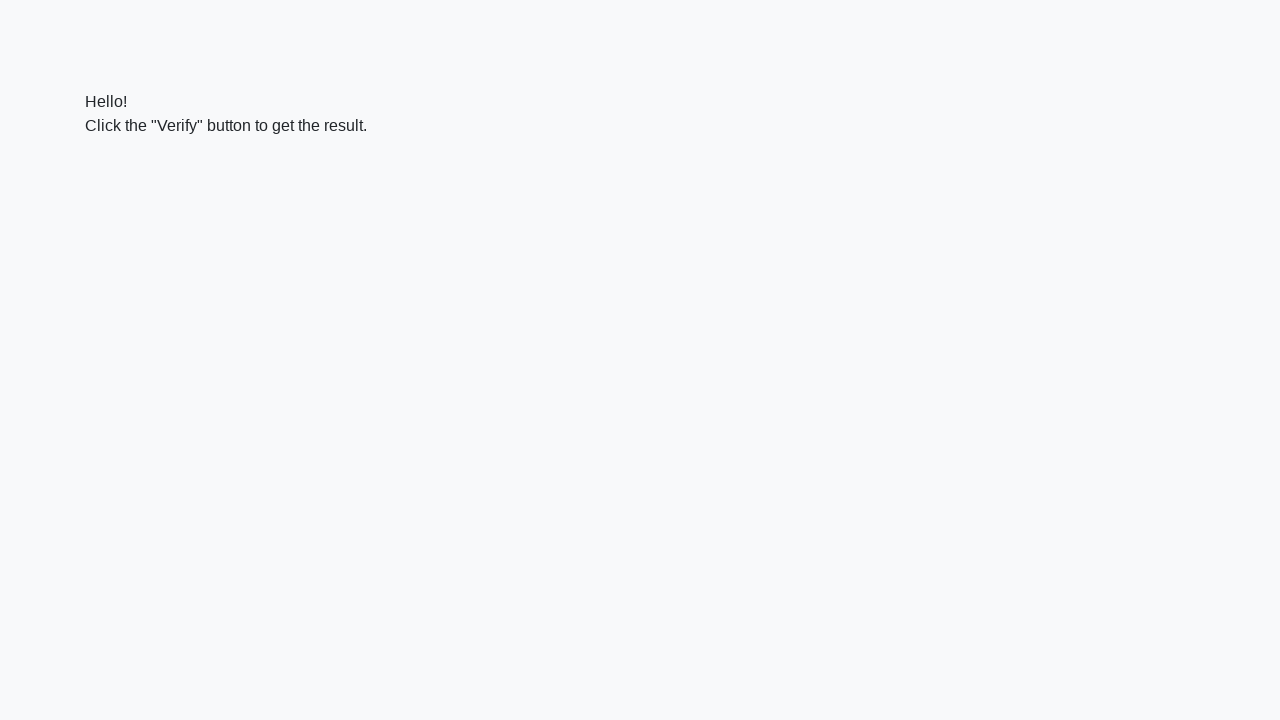

Clicked the verify button at (118, 173) on #verify
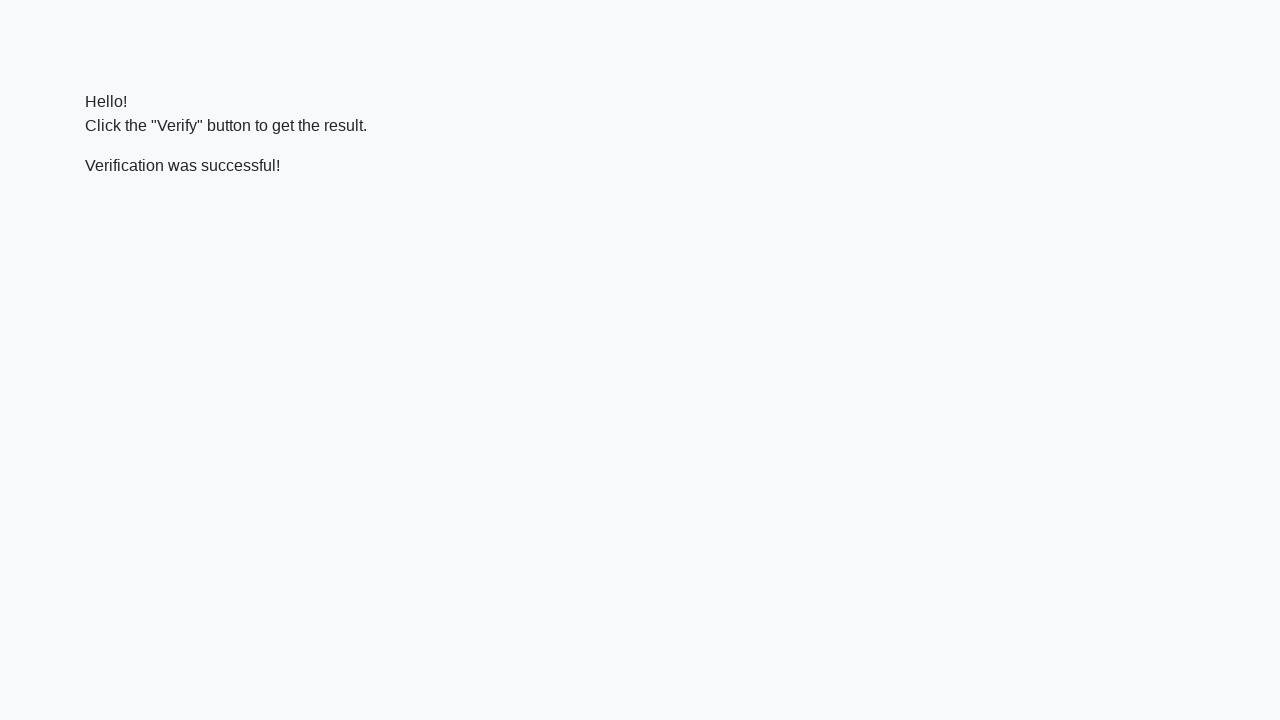

Success message appeared after clicking verify
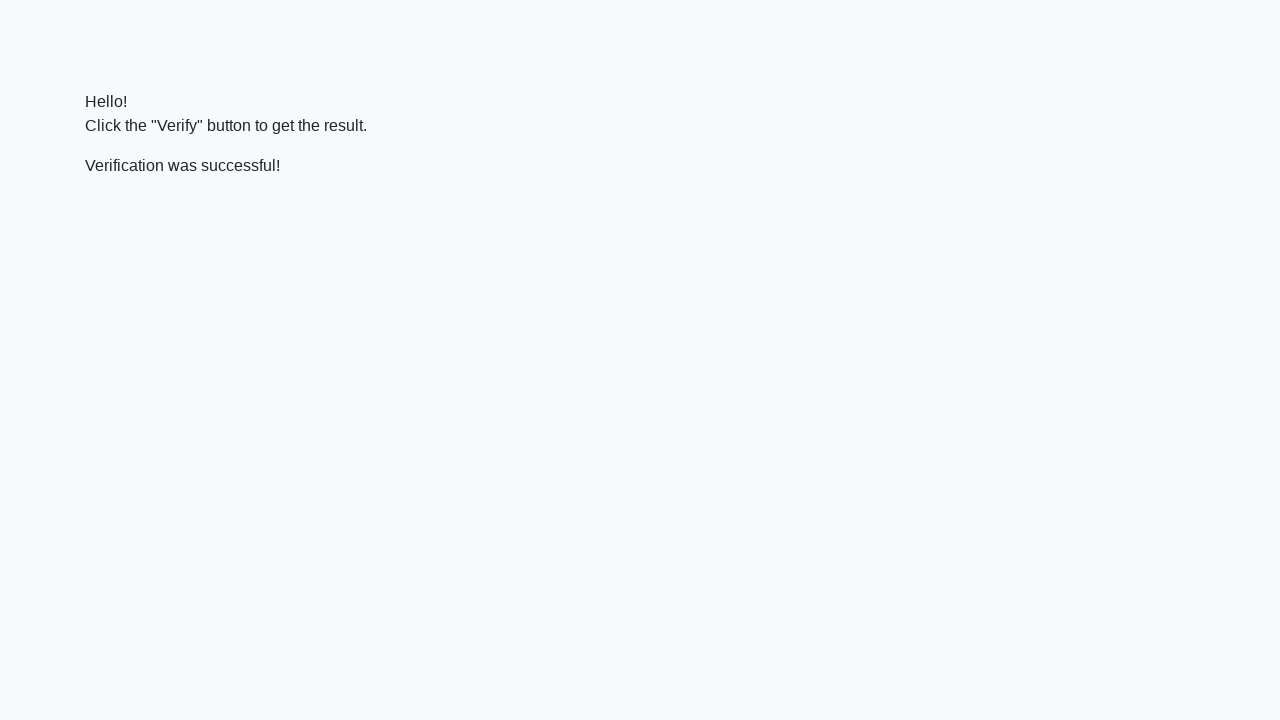

Verified success message contains 'successful' text
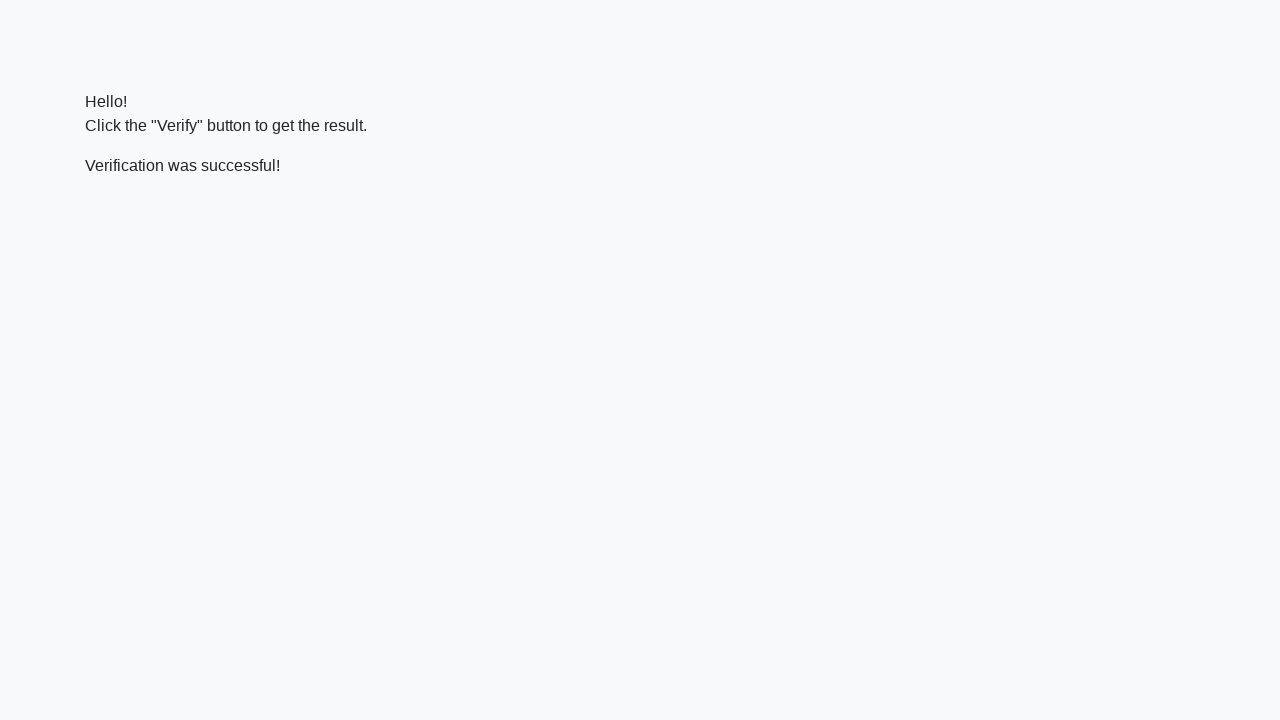

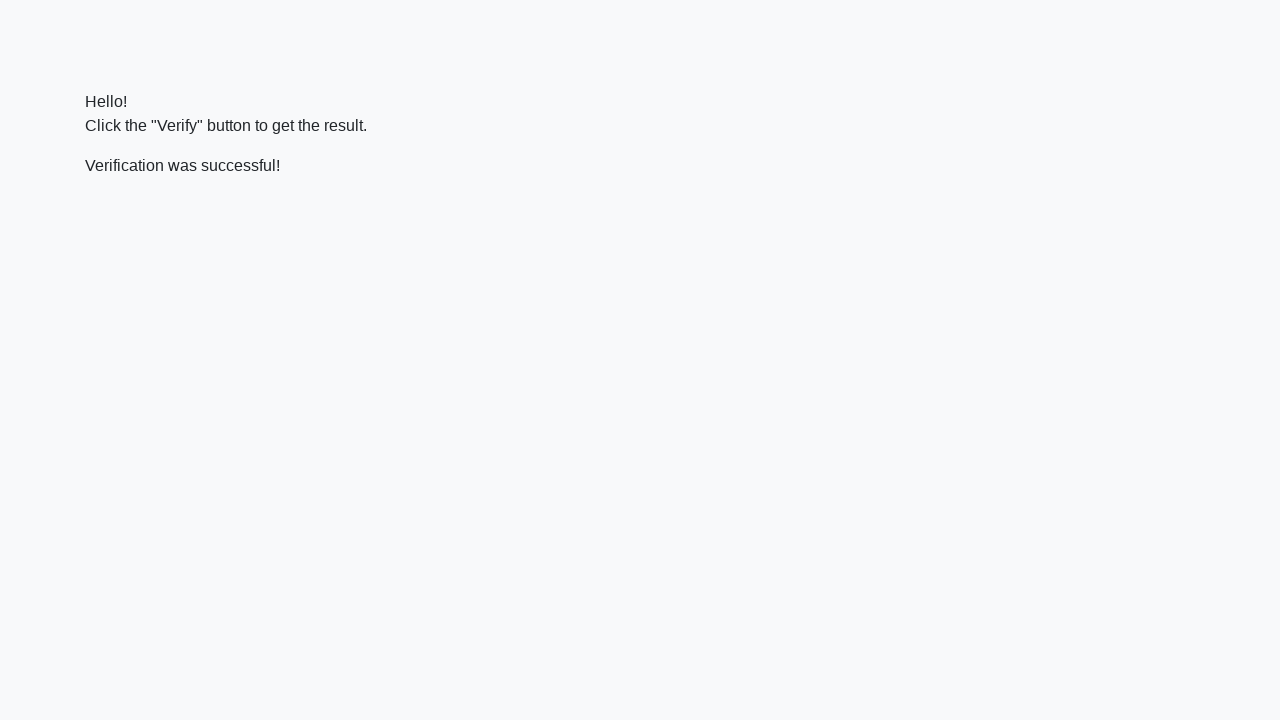